Tests interaction with a disabled text field on a test site by scrolling to it and using JavaScript to set its value, demonstrating how to handle disabled elements.

Starting URL: https://omayo.blogspot.com/

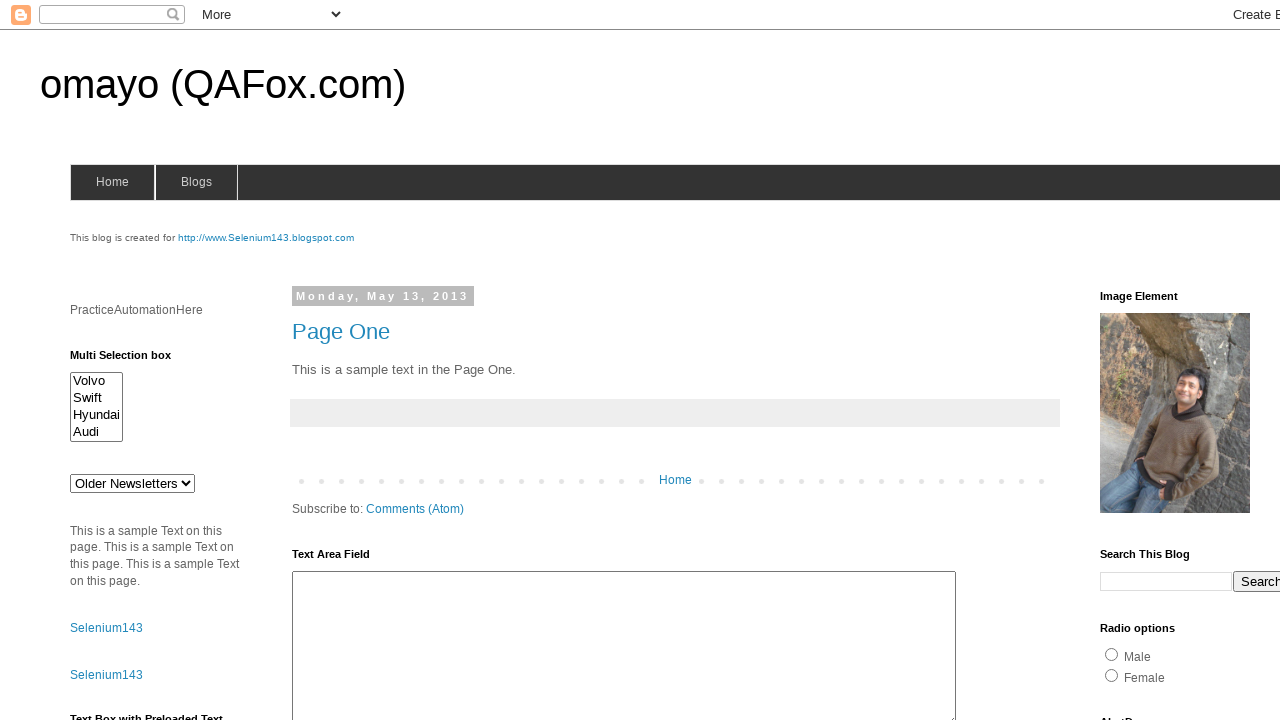

Scrolled down the page by 550px to bring disabled text field into view
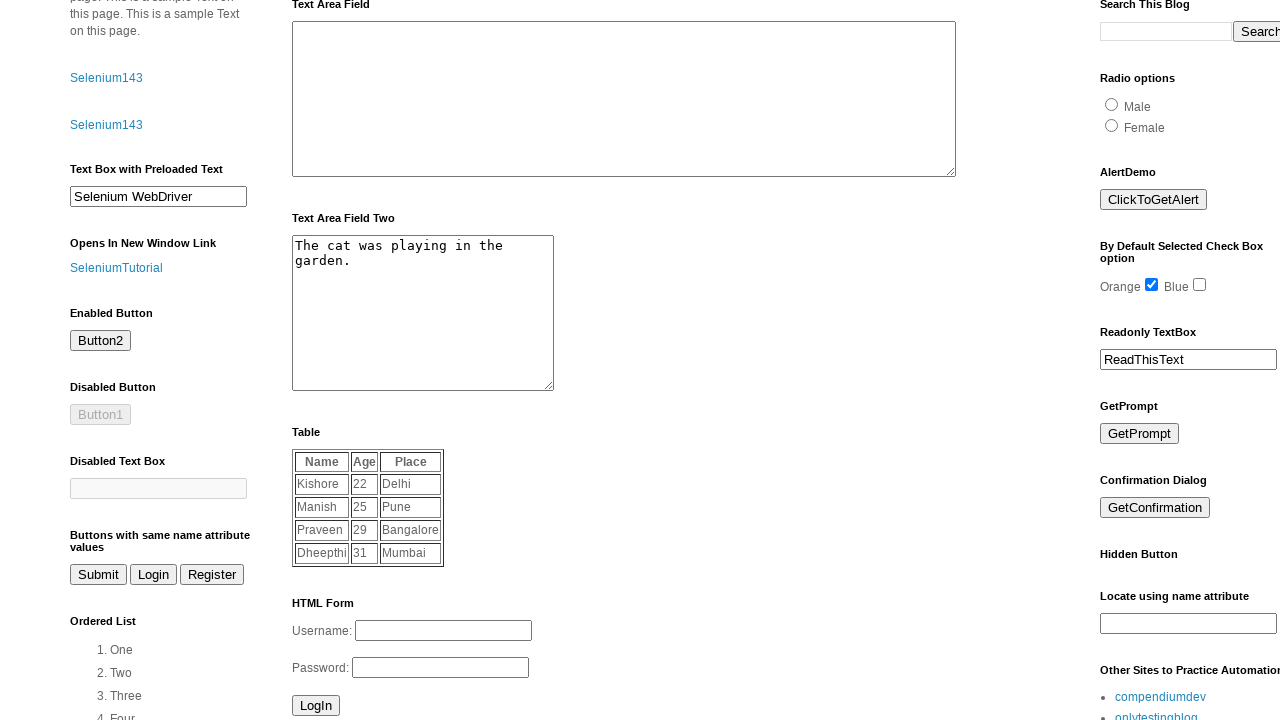

Waited 1000ms for the page to settle
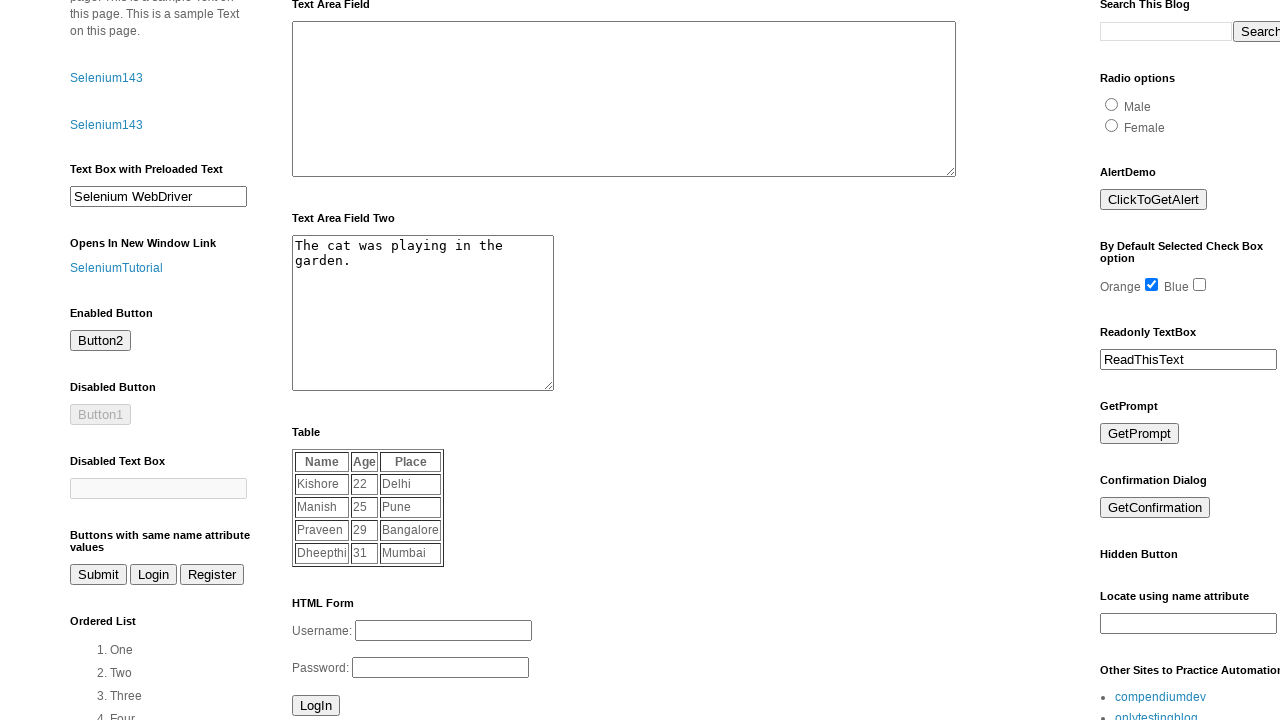

Used JavaScript to set value 'ritik' in the disabled text field (id='tb2')
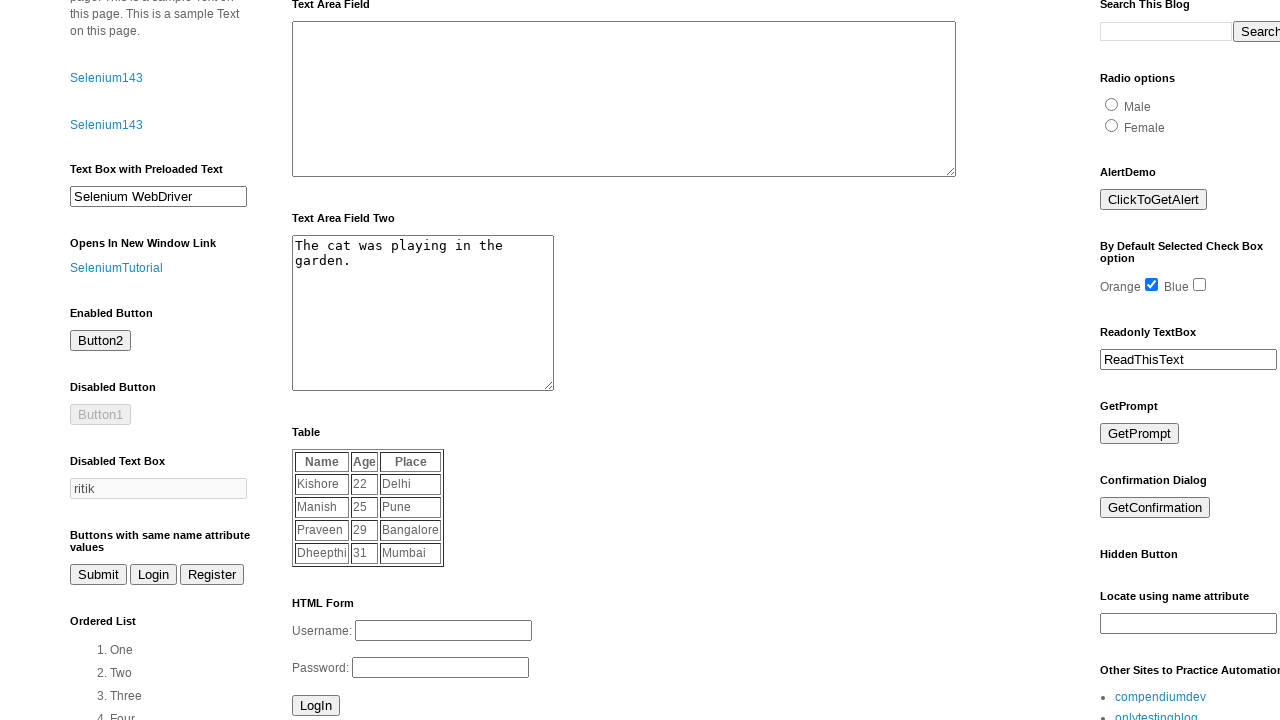

Verified the disabled input element with id='tb2' is present on the page
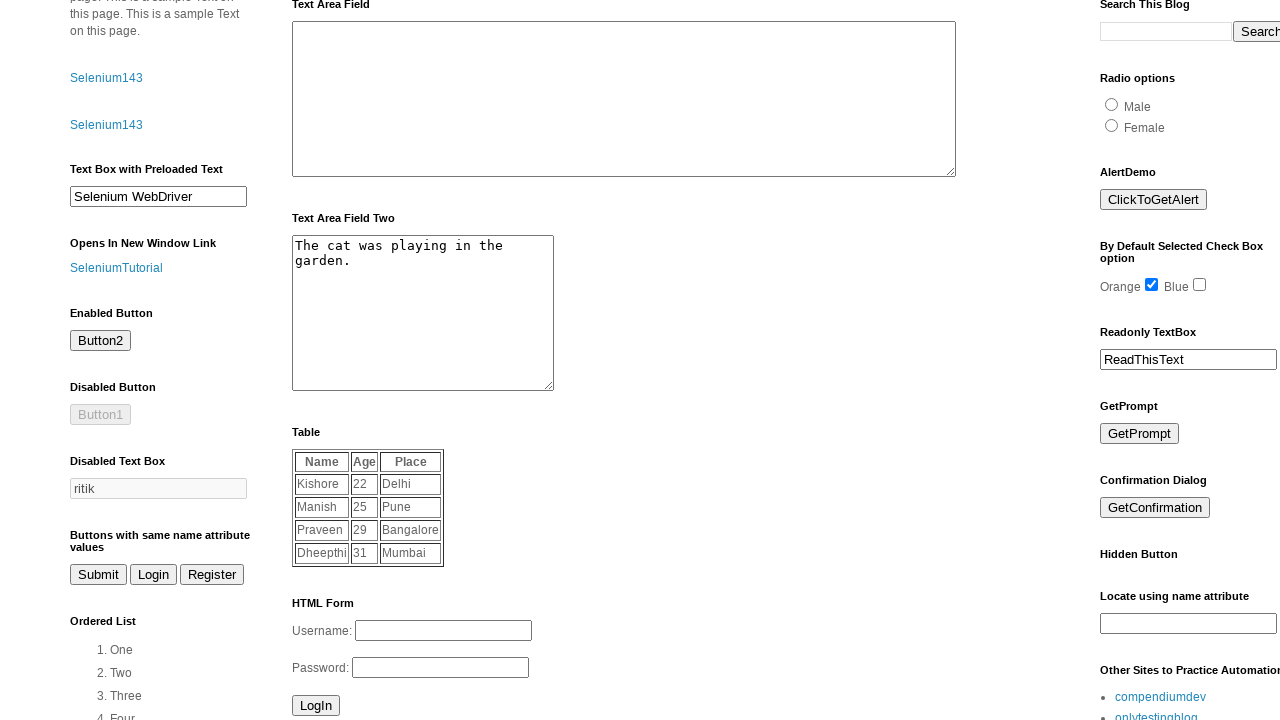

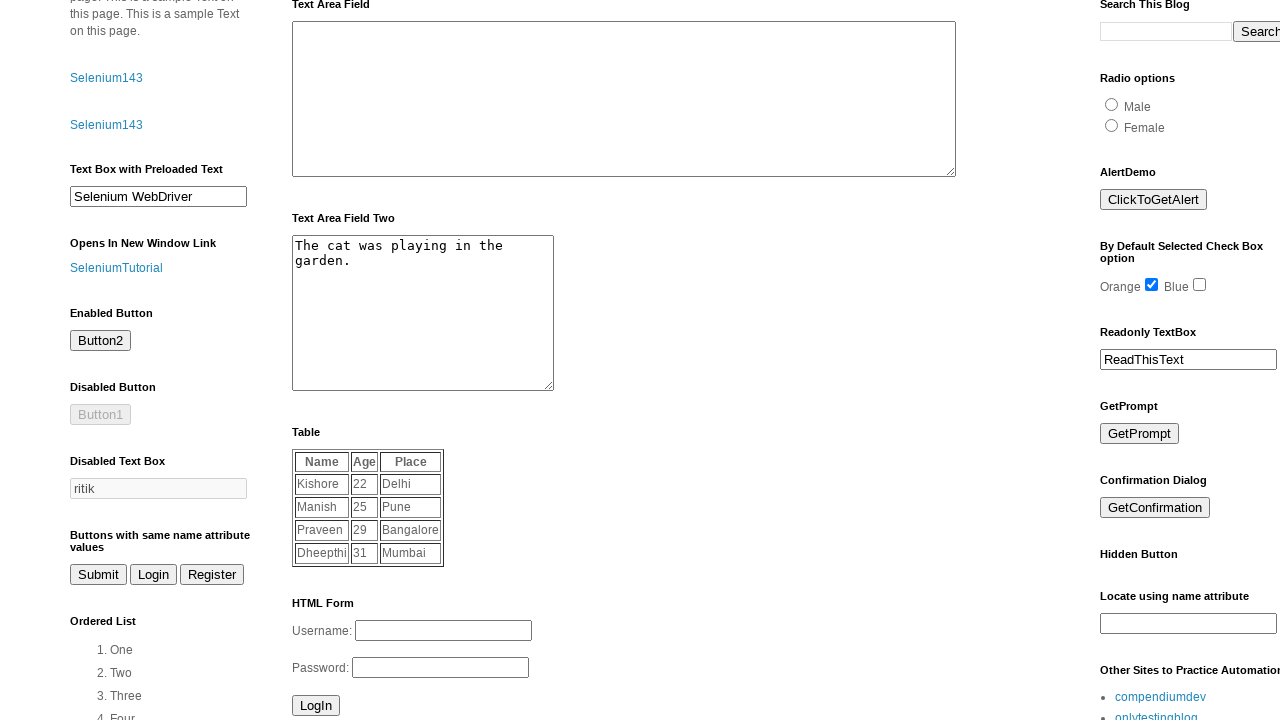